Tests the calendar date picker feature on the Top Deals page by navigating months/years and selecting dates

Starting URL: https://rahulshettyacademy.com/seleniumPractise/#/offers

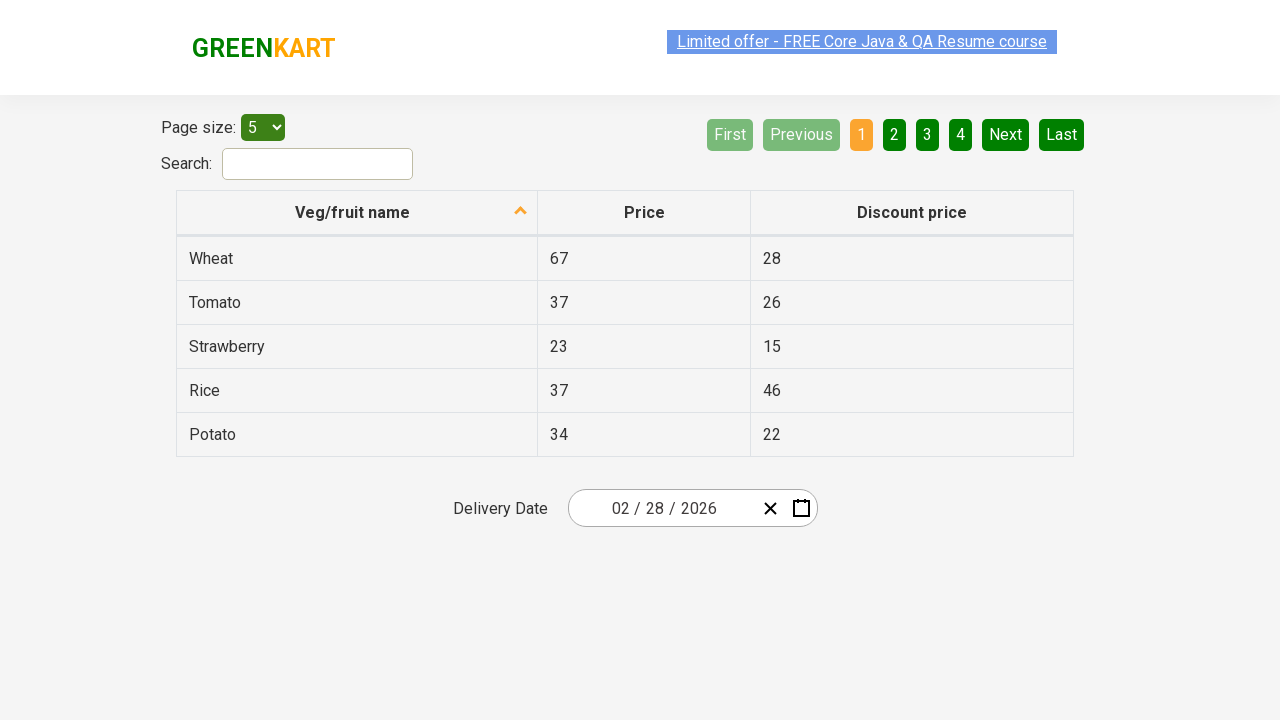

Waited for calendar input to be visible
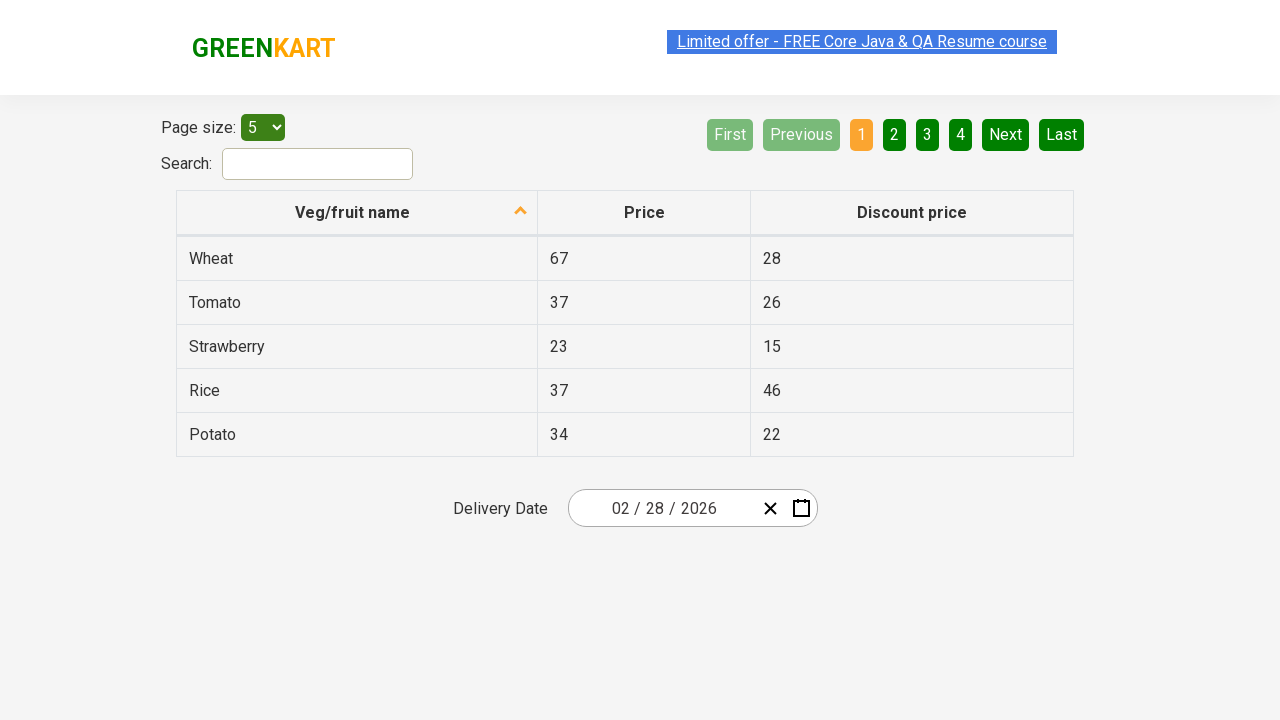

Clicked on calendar input to open date picker at (662, 508) on .react-date-picker__inputGroup
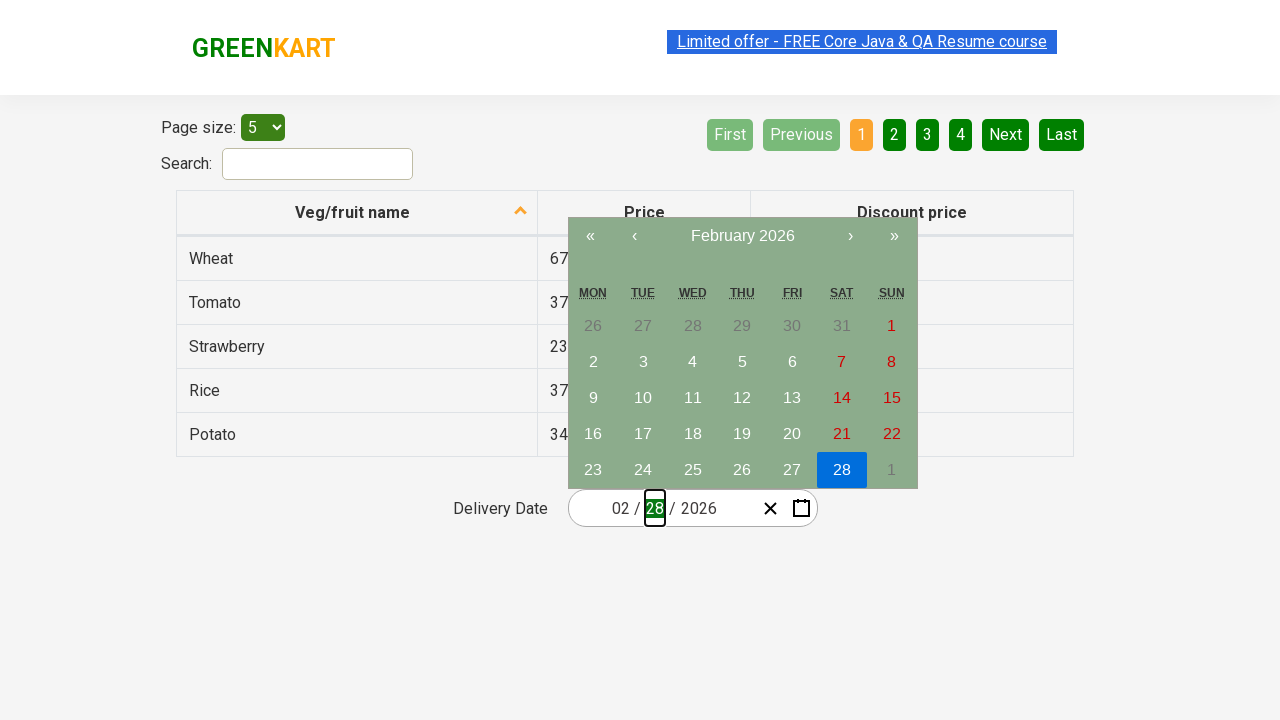

Waited for calendar widget to be visible
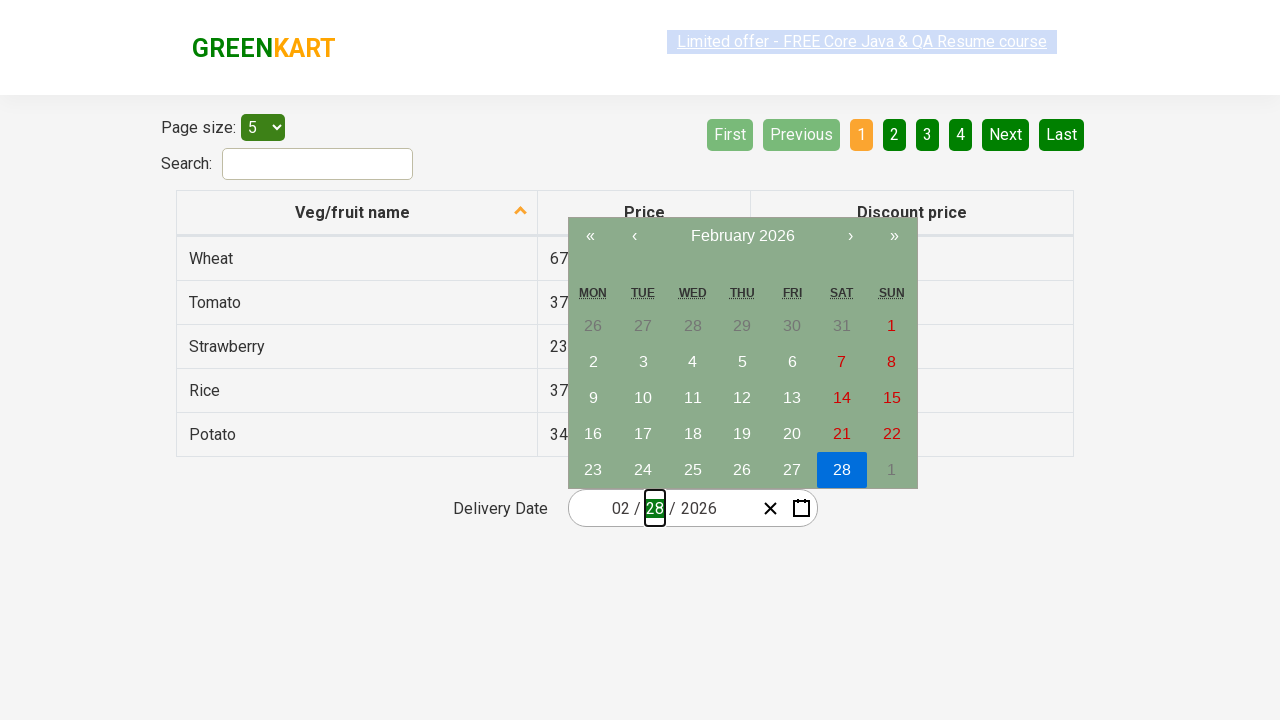

Clicked next month button in calendar navigation at (850, 236) on .react-calendar__navigation__next-button
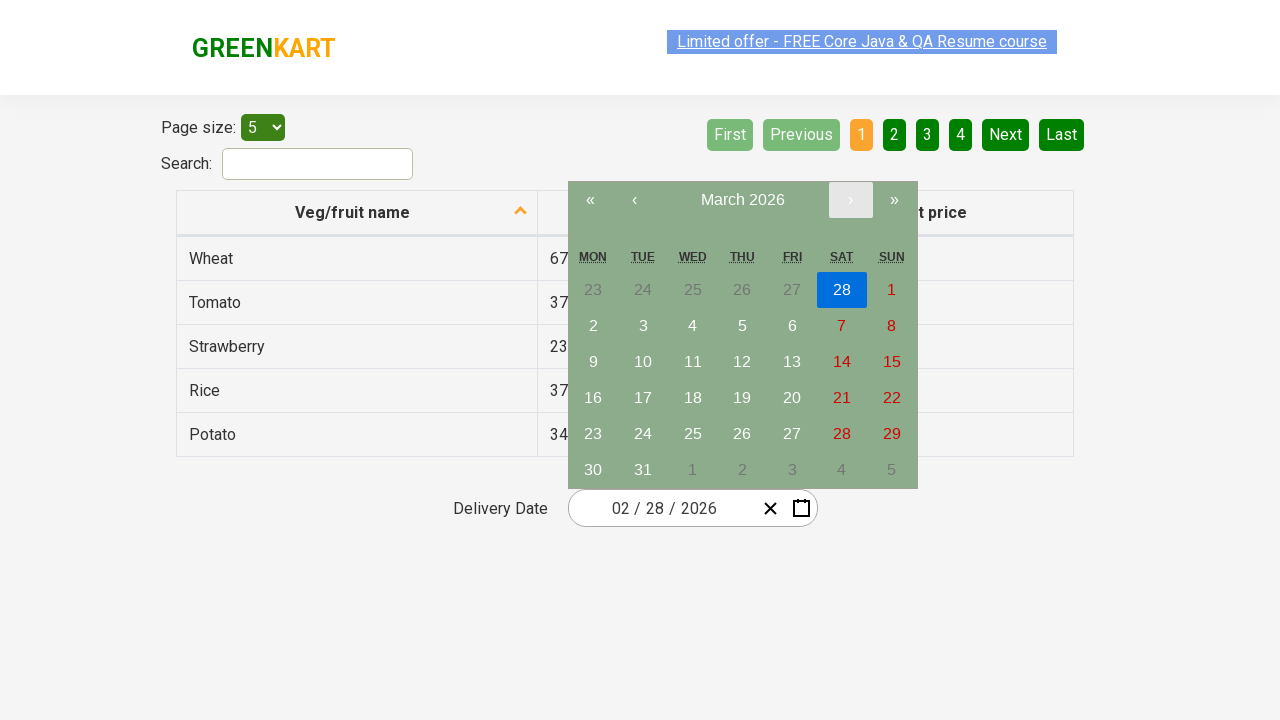

Waited 500ms for calendar to update month
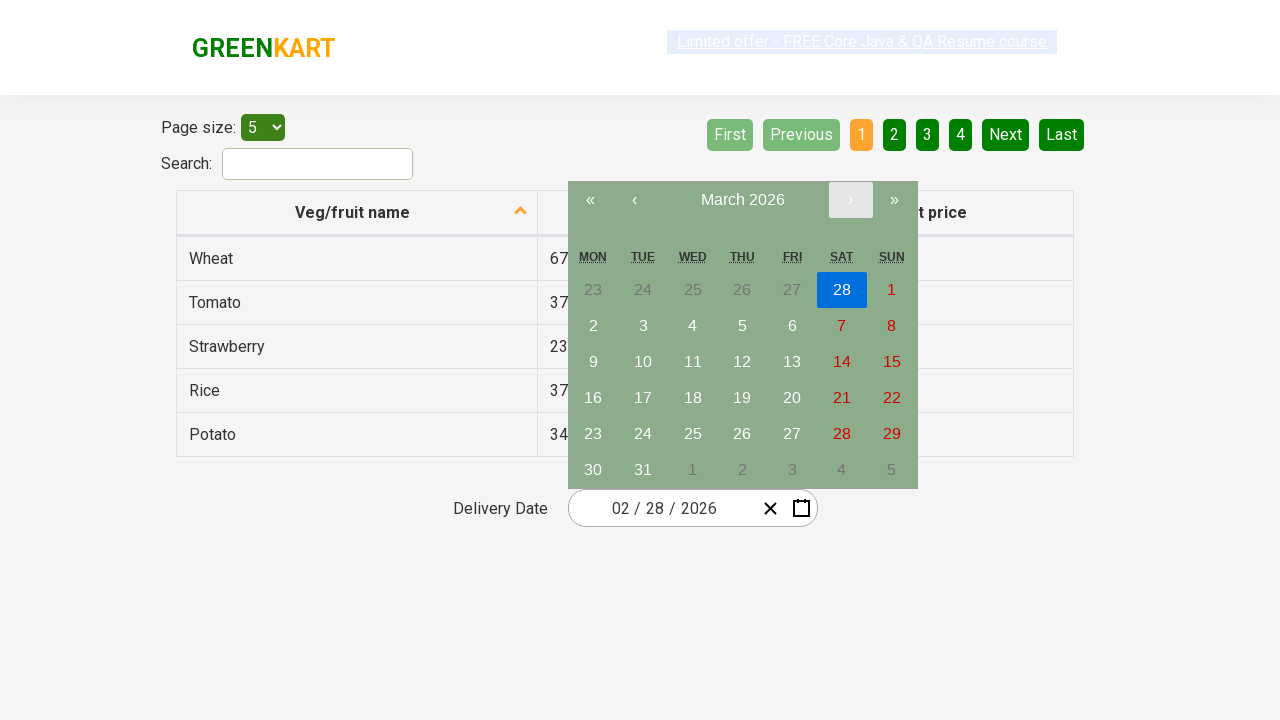

Clicked next year button in calendar navigation at (894, 200) on .react-calendar__navigation__next2-button
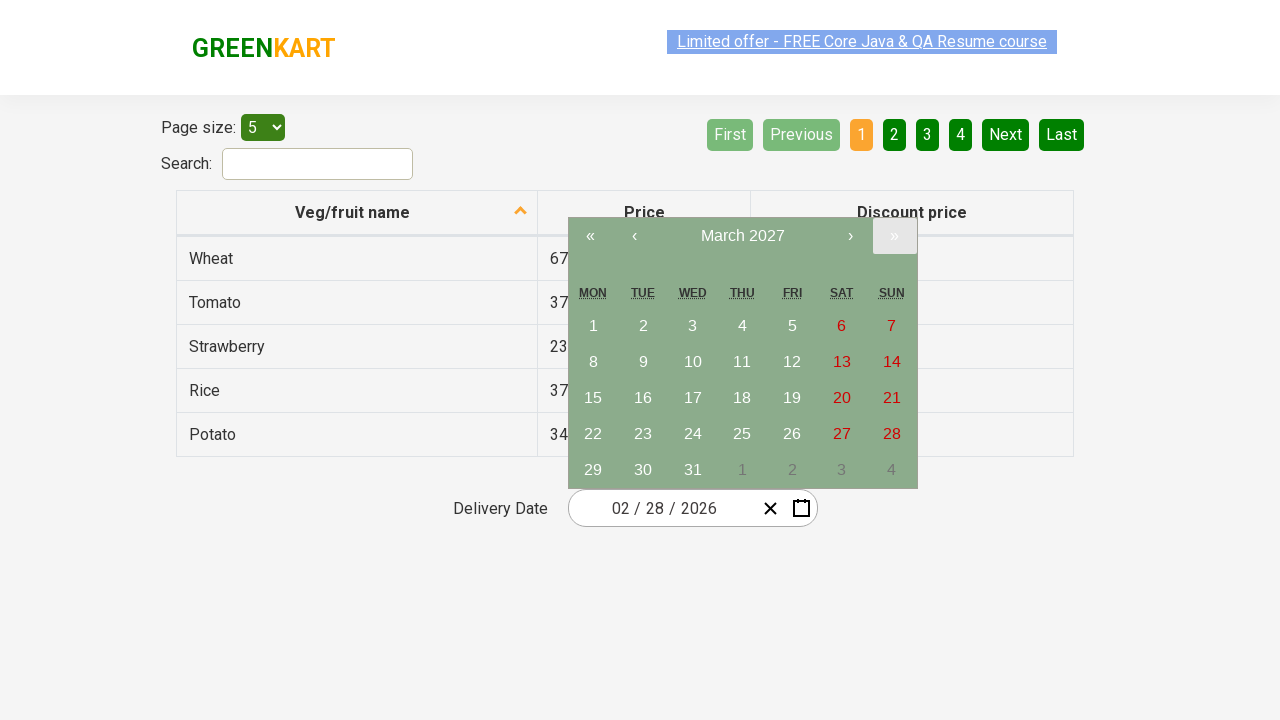

Waited 500ms for calendar to update year
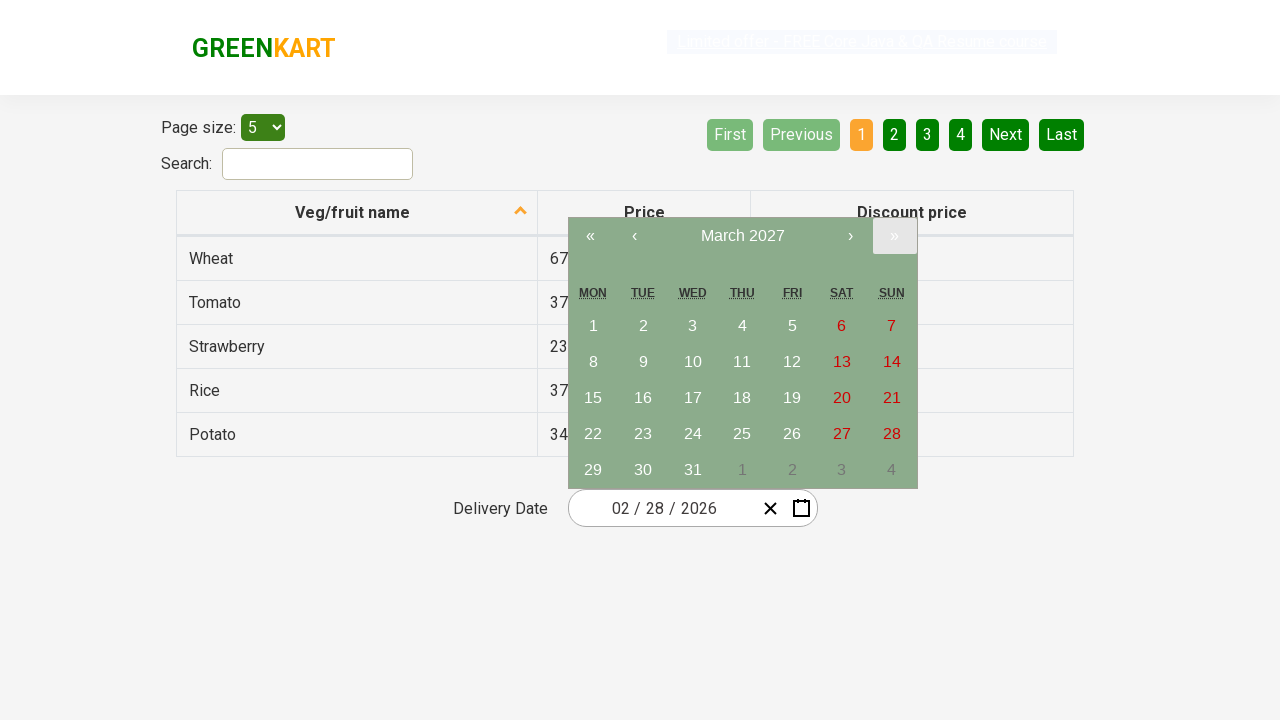

Selected the first available day from calendar at (593, 326) on .react-calendar__tile:not(.react-calendar__tile--muted)
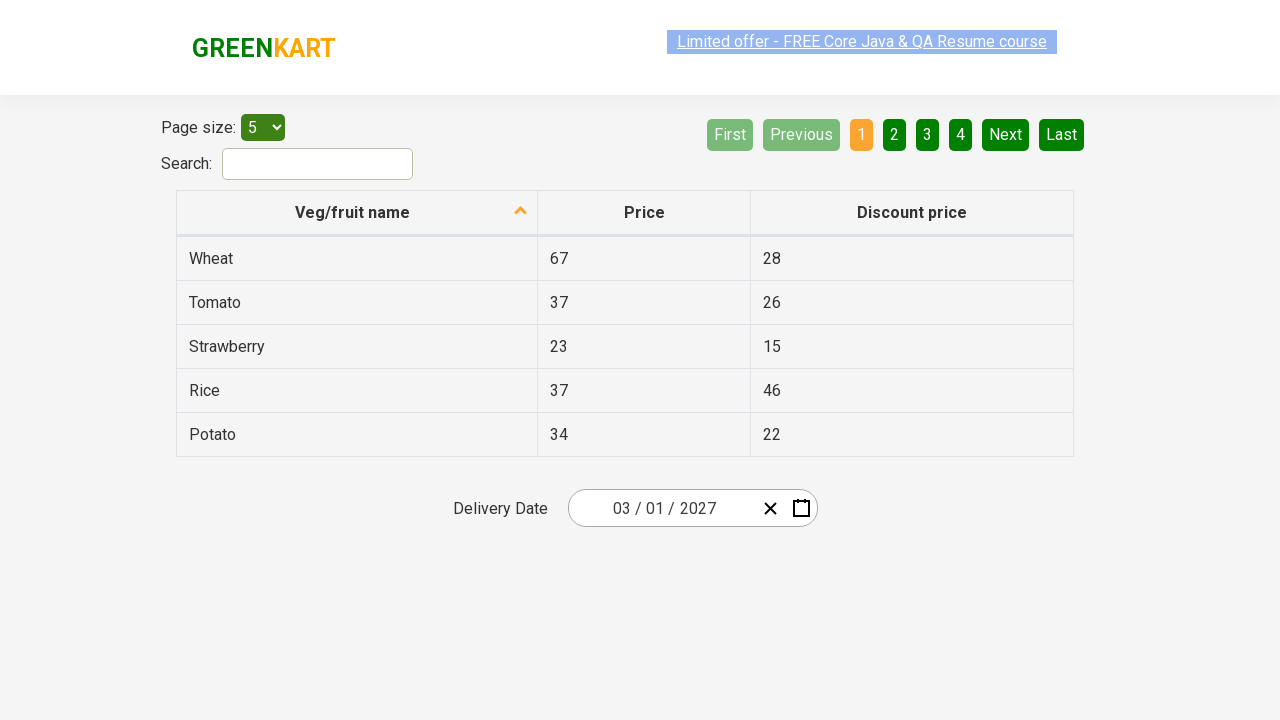

Clicked on calendar input again to open date picker at (662, 508) on .react-date-picker__inputGroup
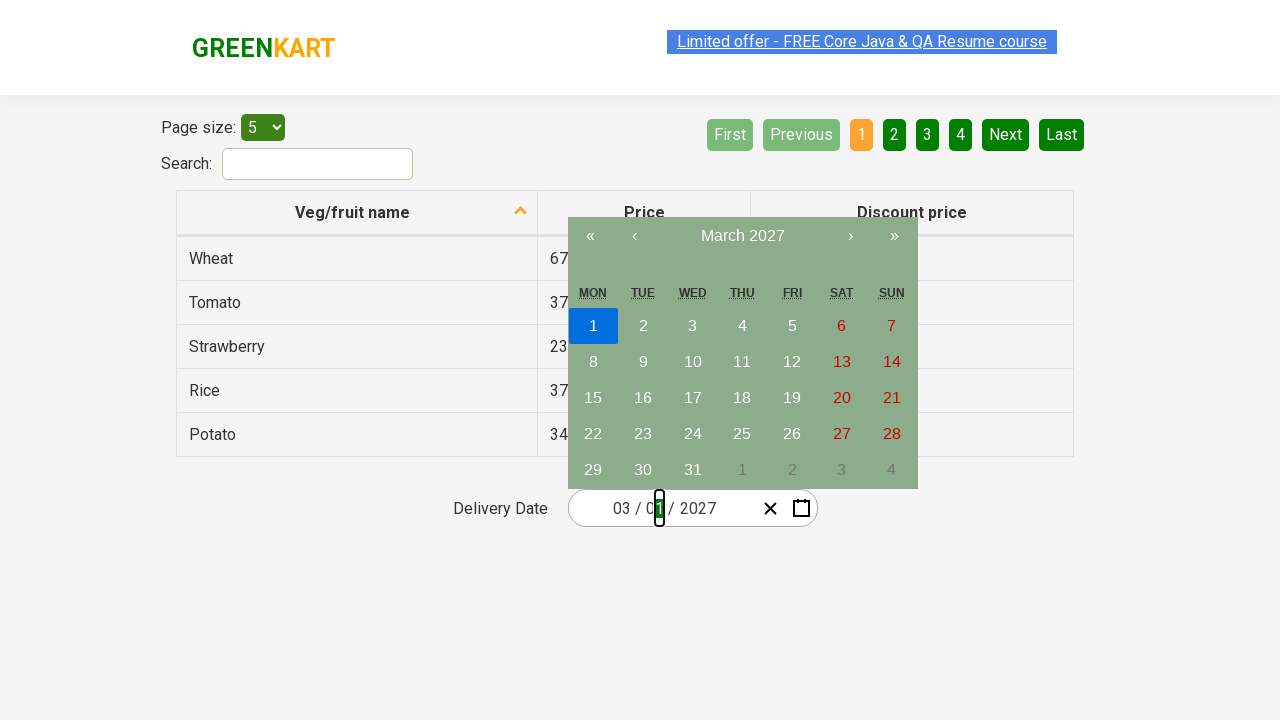

Waited for calendar widget to be visible again
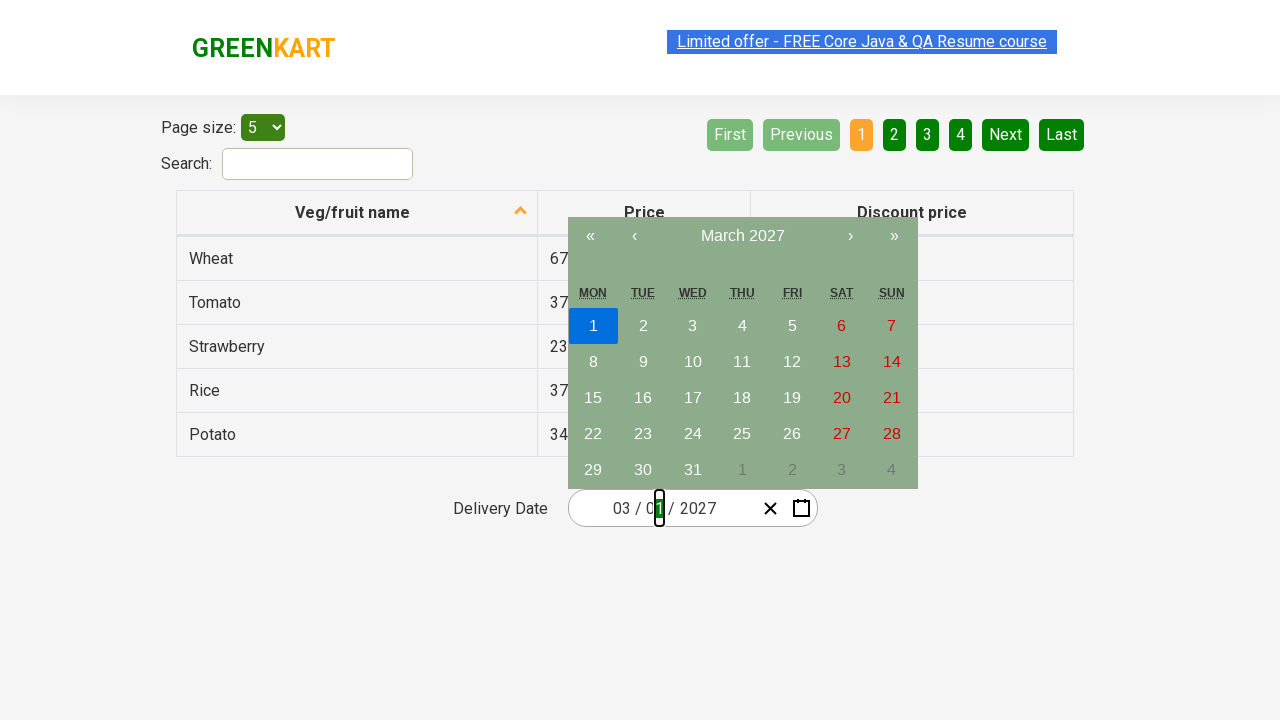

Filled day field with '12' on .react-date-picker__inputGroup__day
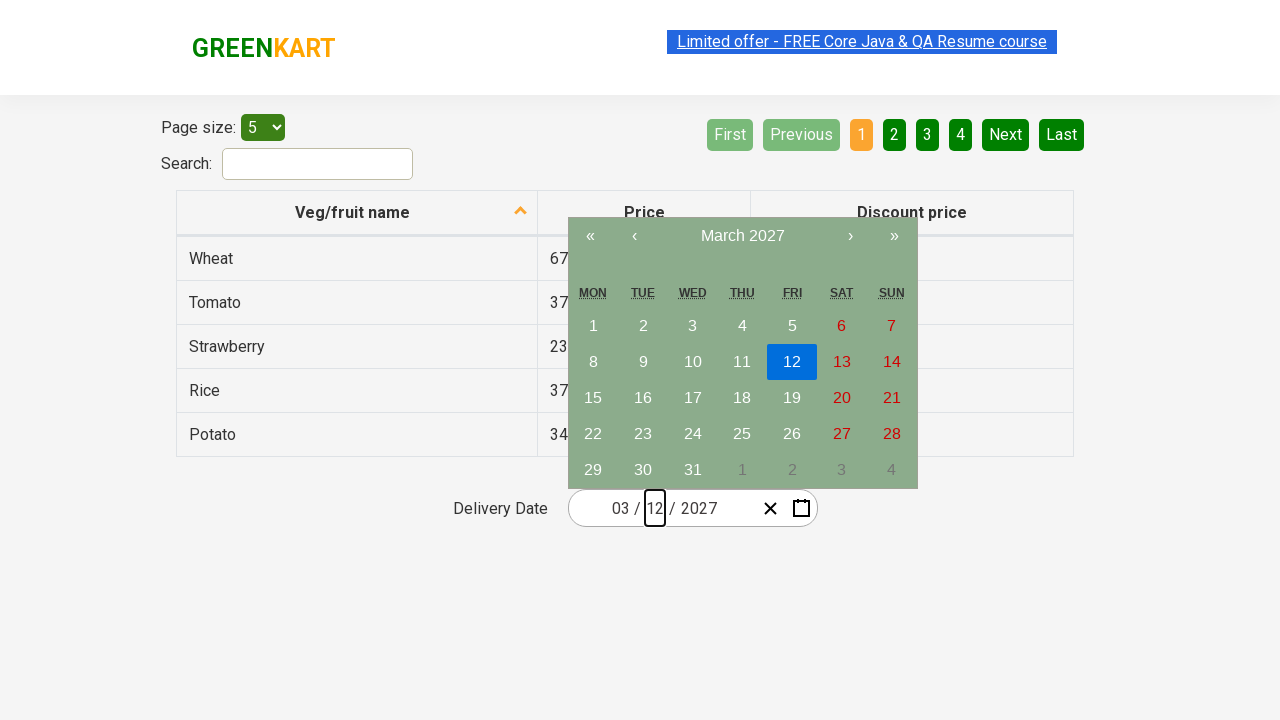

Filled month field with '02' on .react-date-picker__inputGroup__month
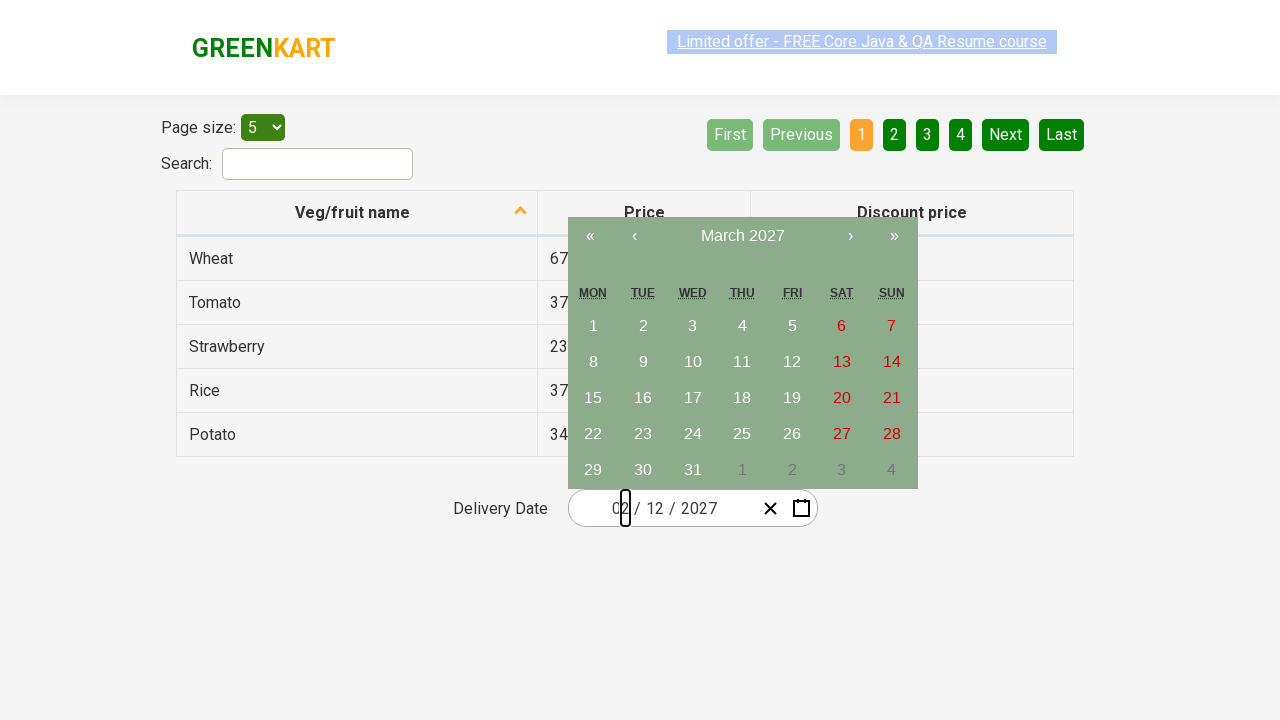

Filled year field with '2024' on .react-date-picker__inputGroup__year
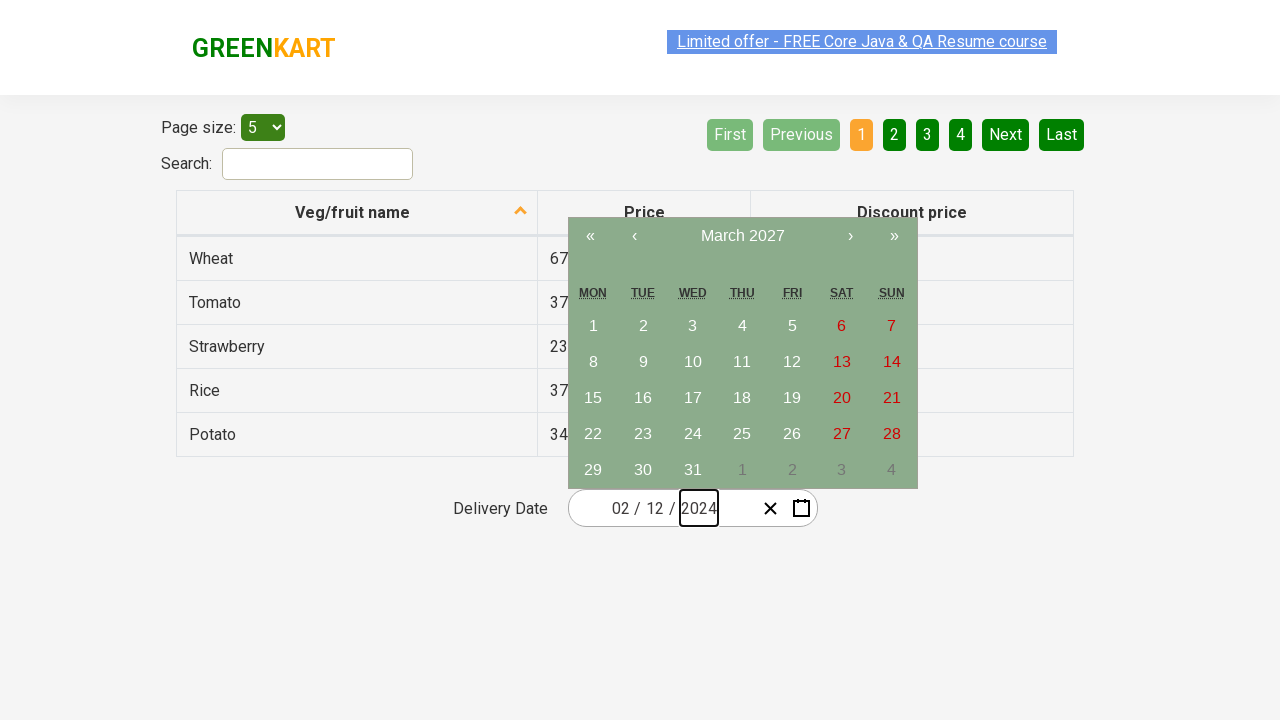

Pressed Enter to confirm the selected date on .react-date-picker__inputGroup__year
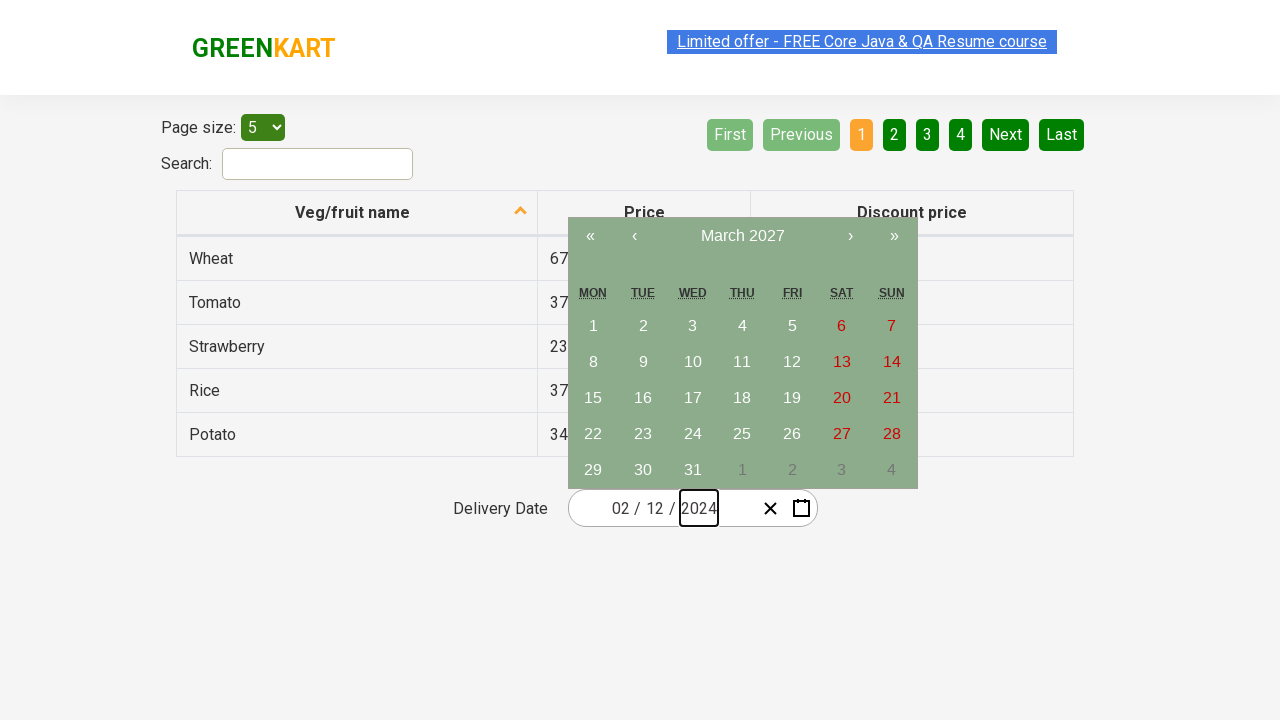

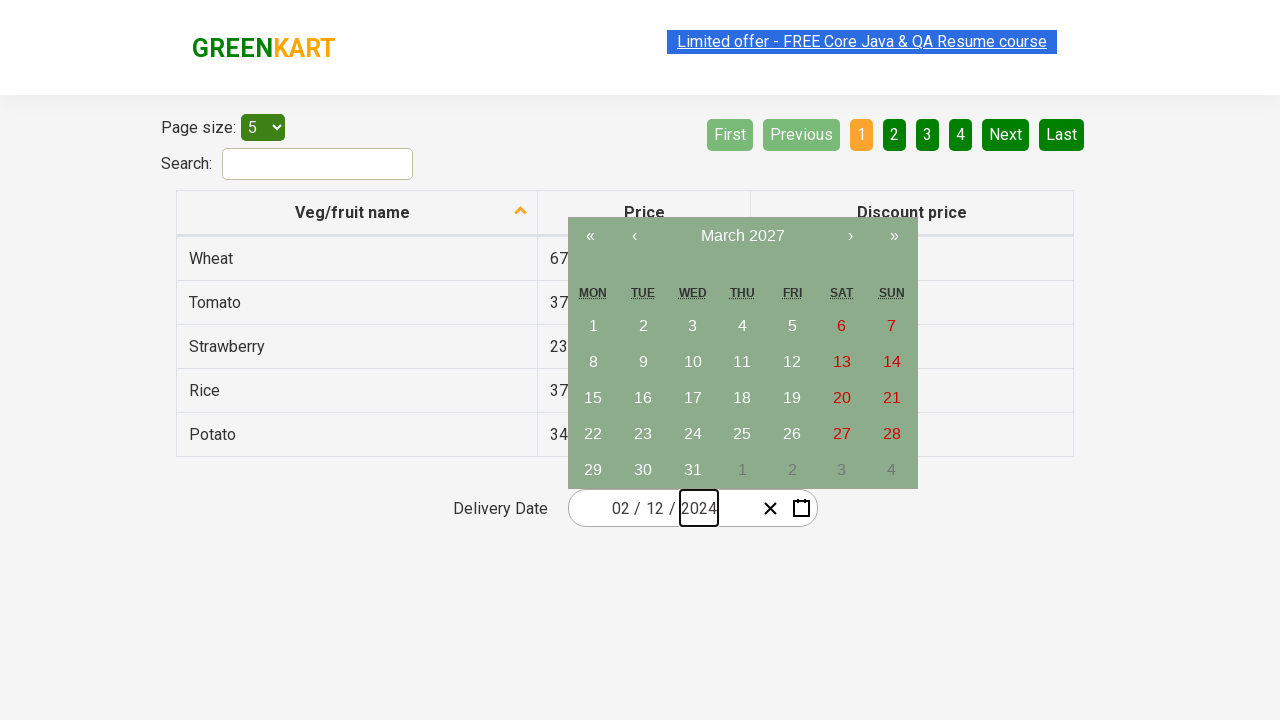